Tests file upload functionality by selecting a file and uploading it to the server

Starting URL: https://the-internet.herokuapp.com/upload

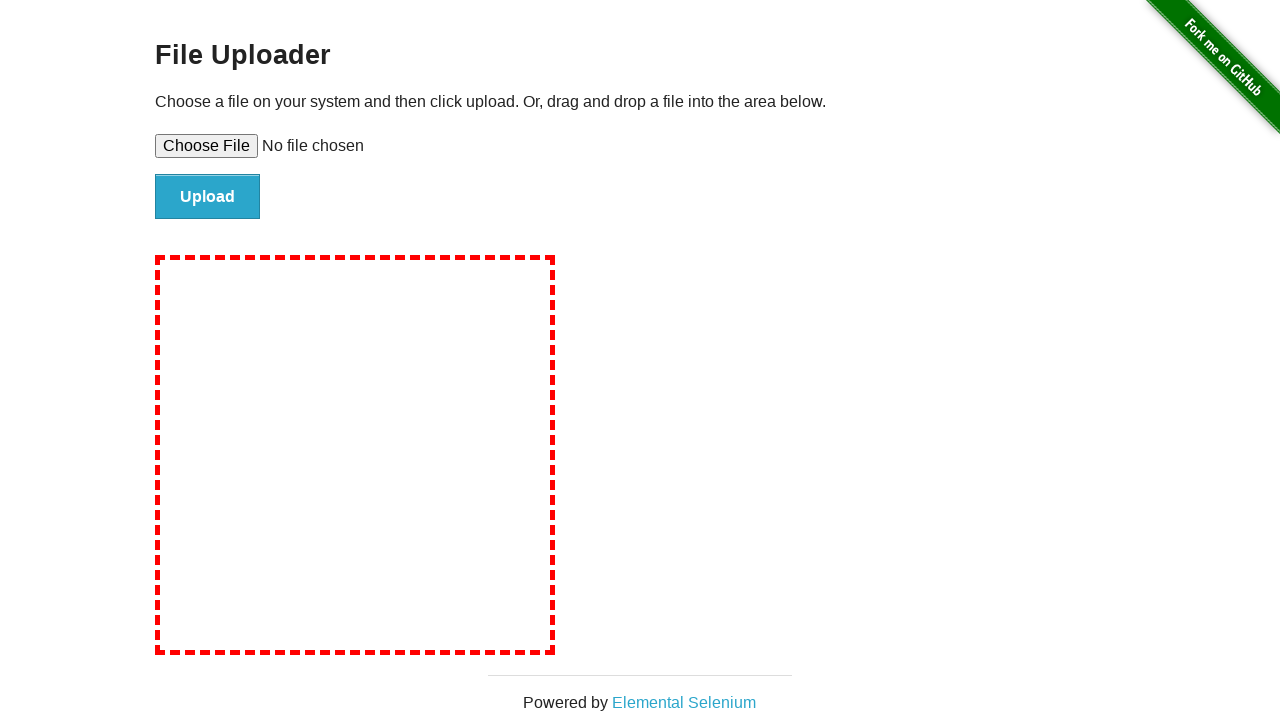

File upload input field is available
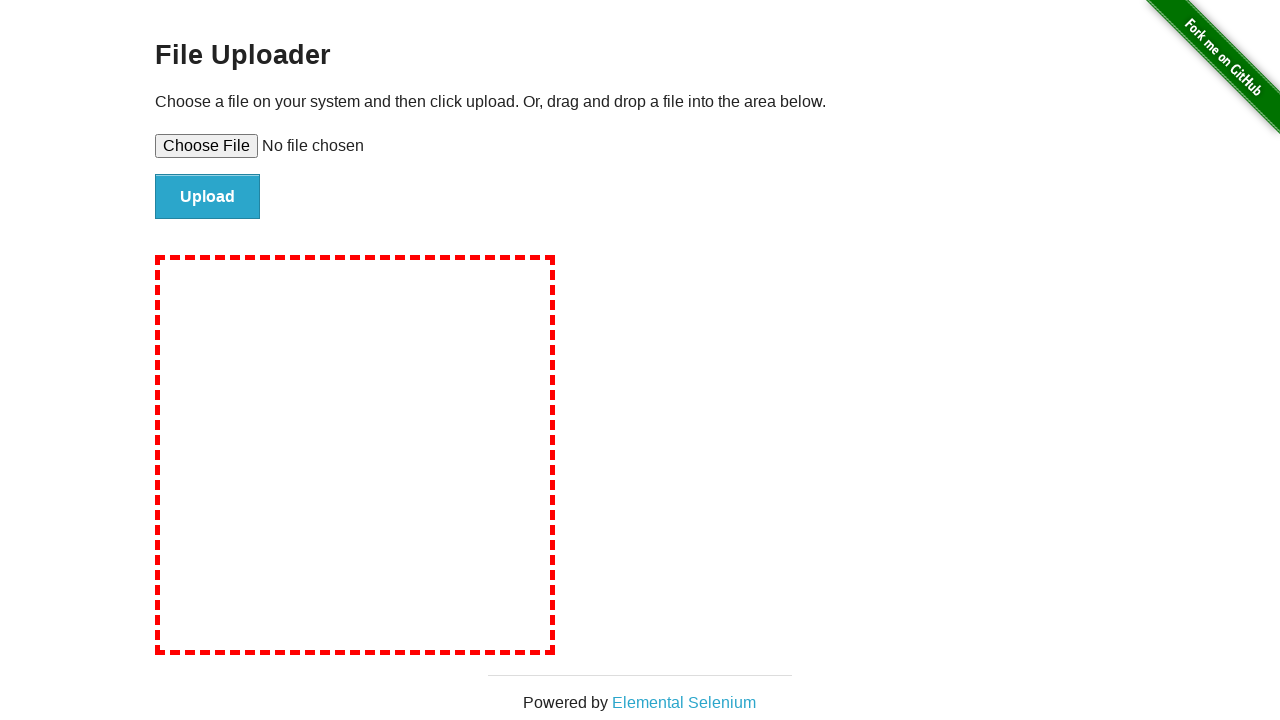

Selected test_file.txt for upload
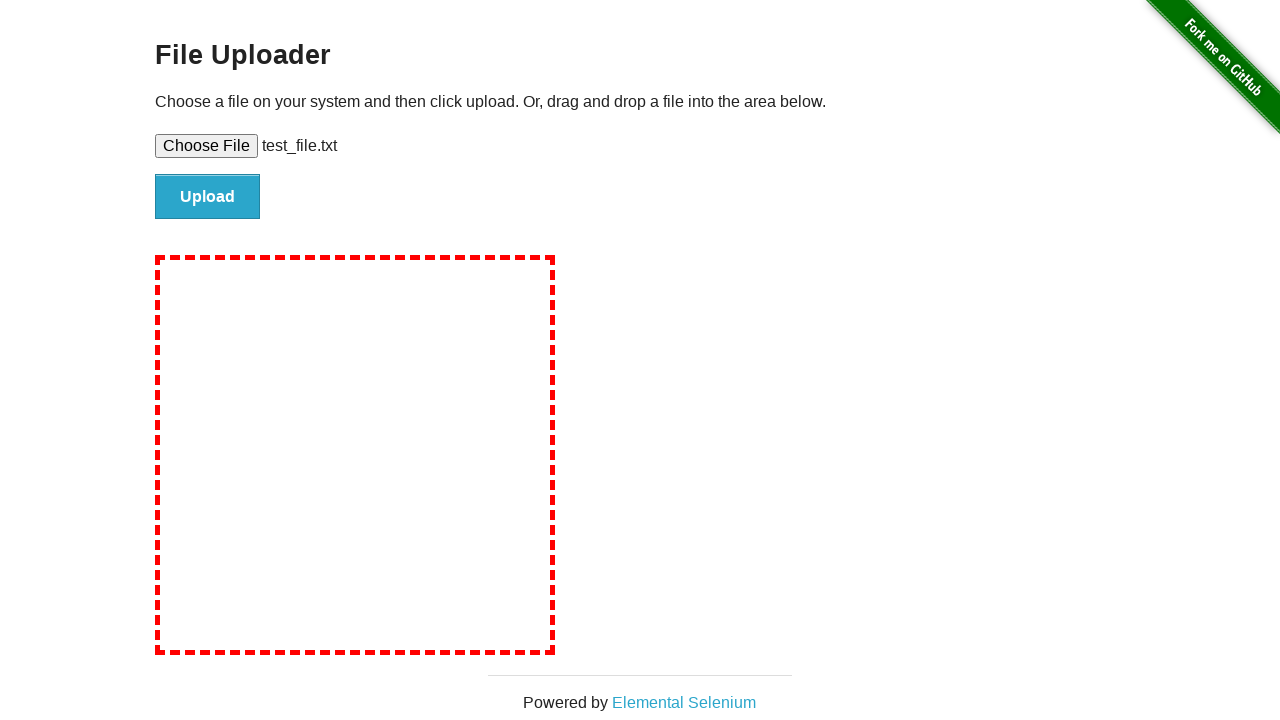

Clicked upload button to submit file at (208, 197) on #file-submit
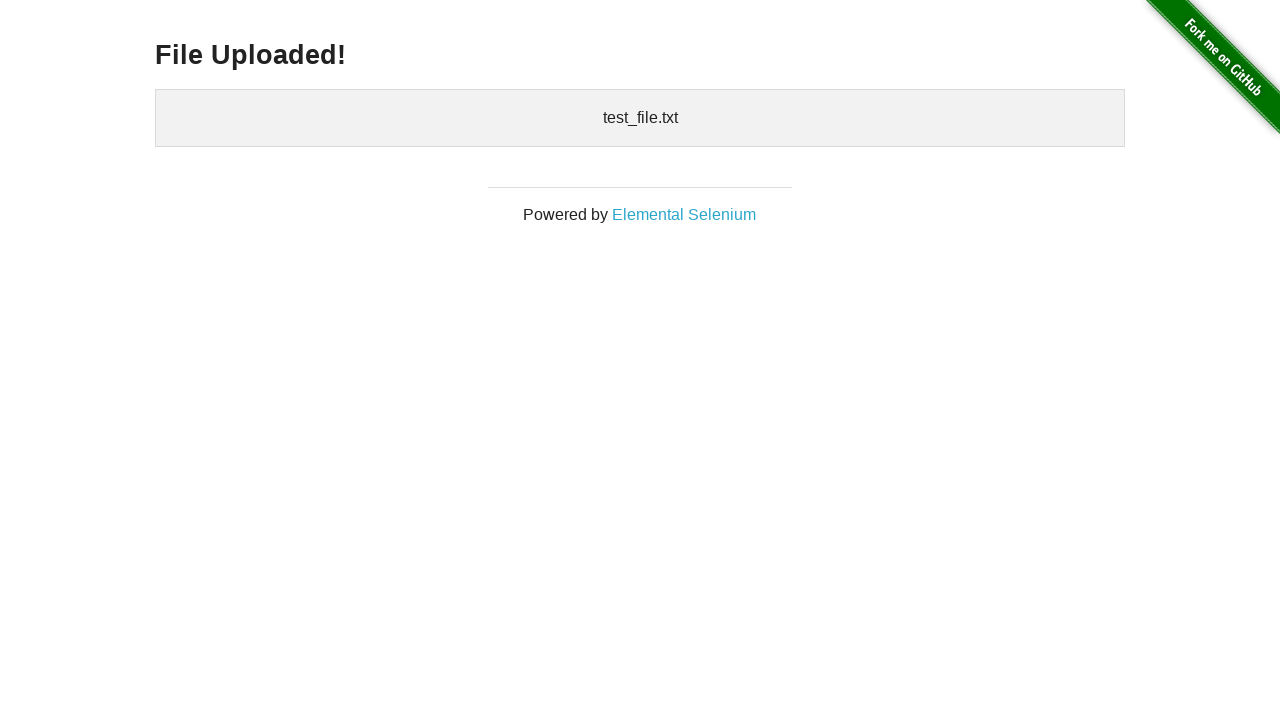

File upload completed and confirmation displayed
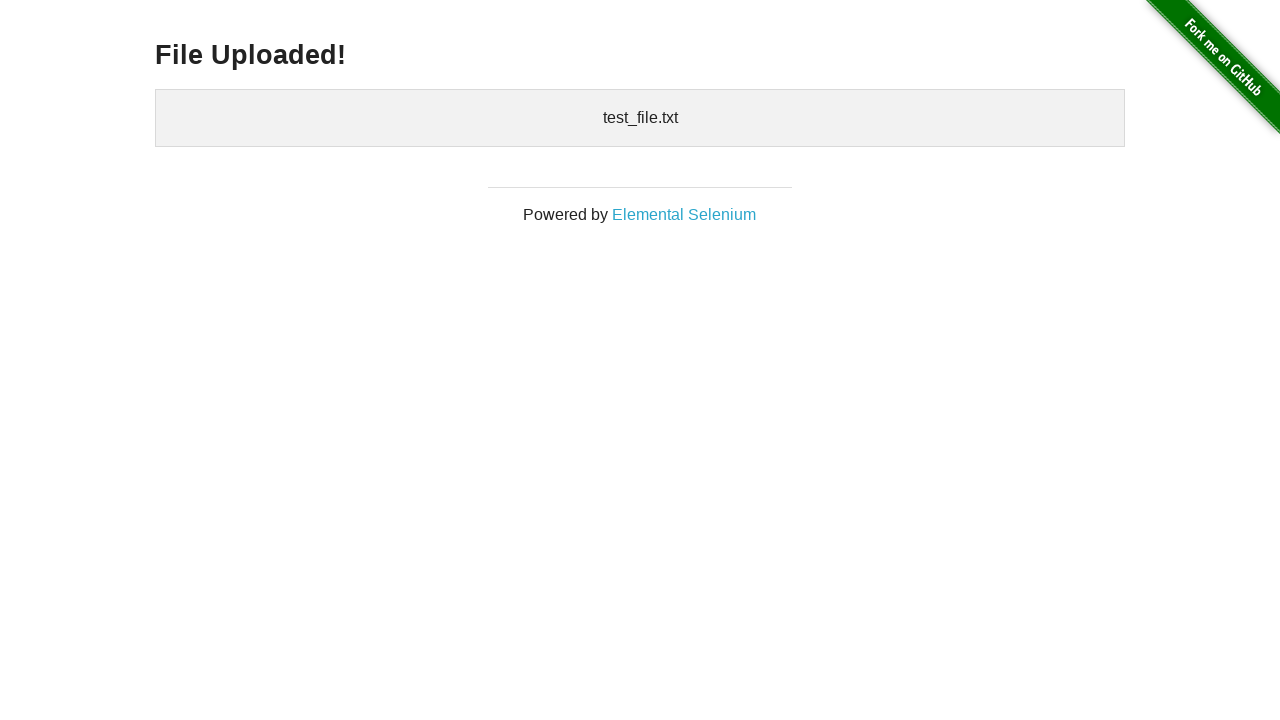

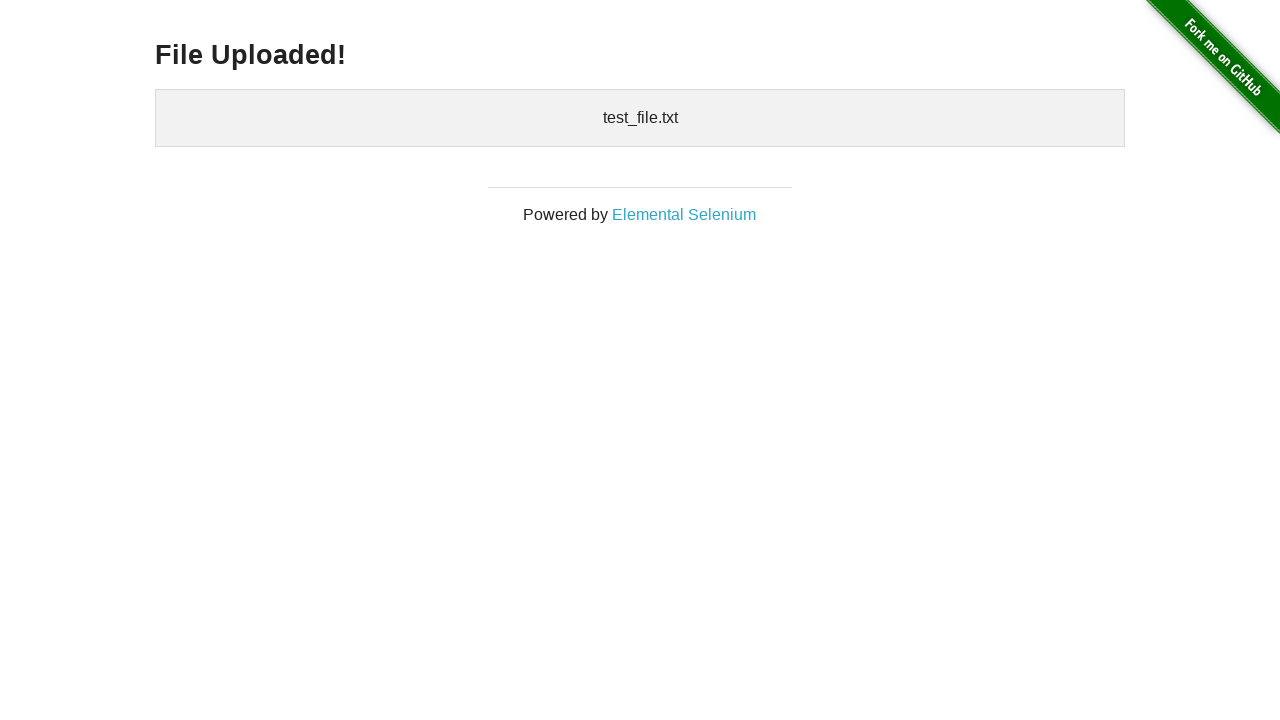